Tests the Automation Exercise website by verifying the number of links on the homepage, navigating to the Products page, and checking if a special offer element is displayed

Starting URL: https://www.automationexercise.com/

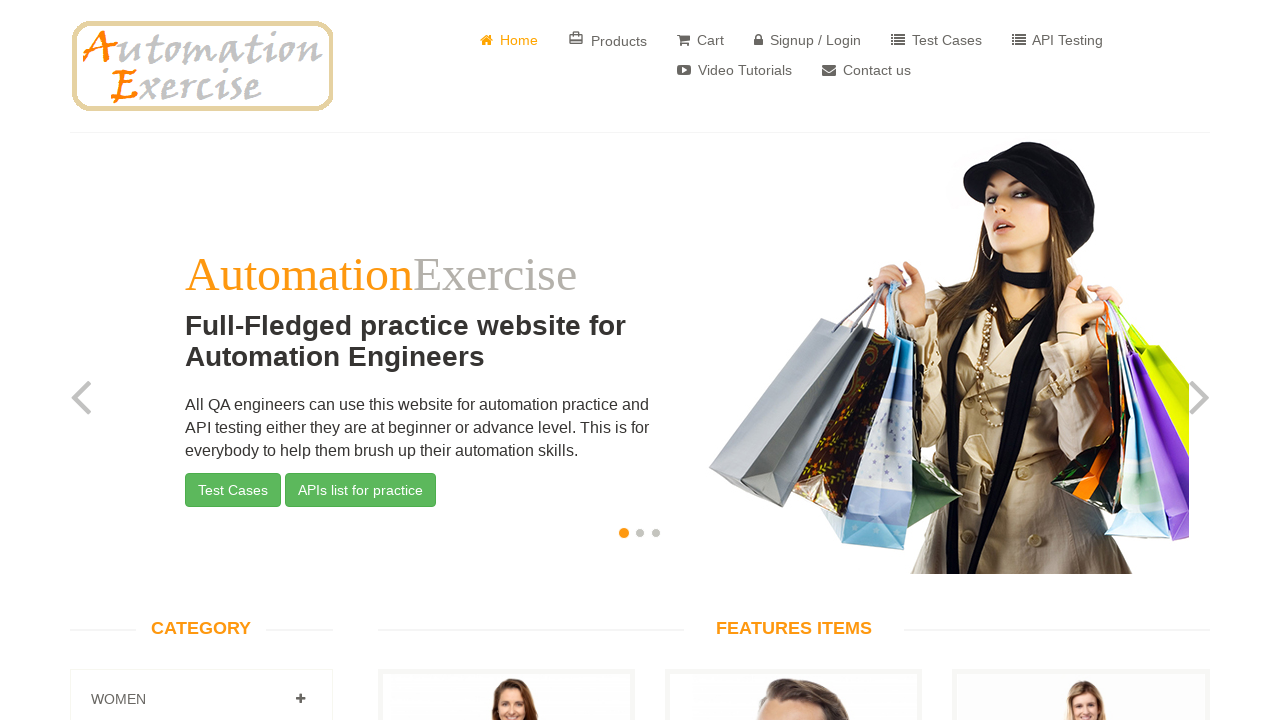

Retrieved all link elements from the homepage
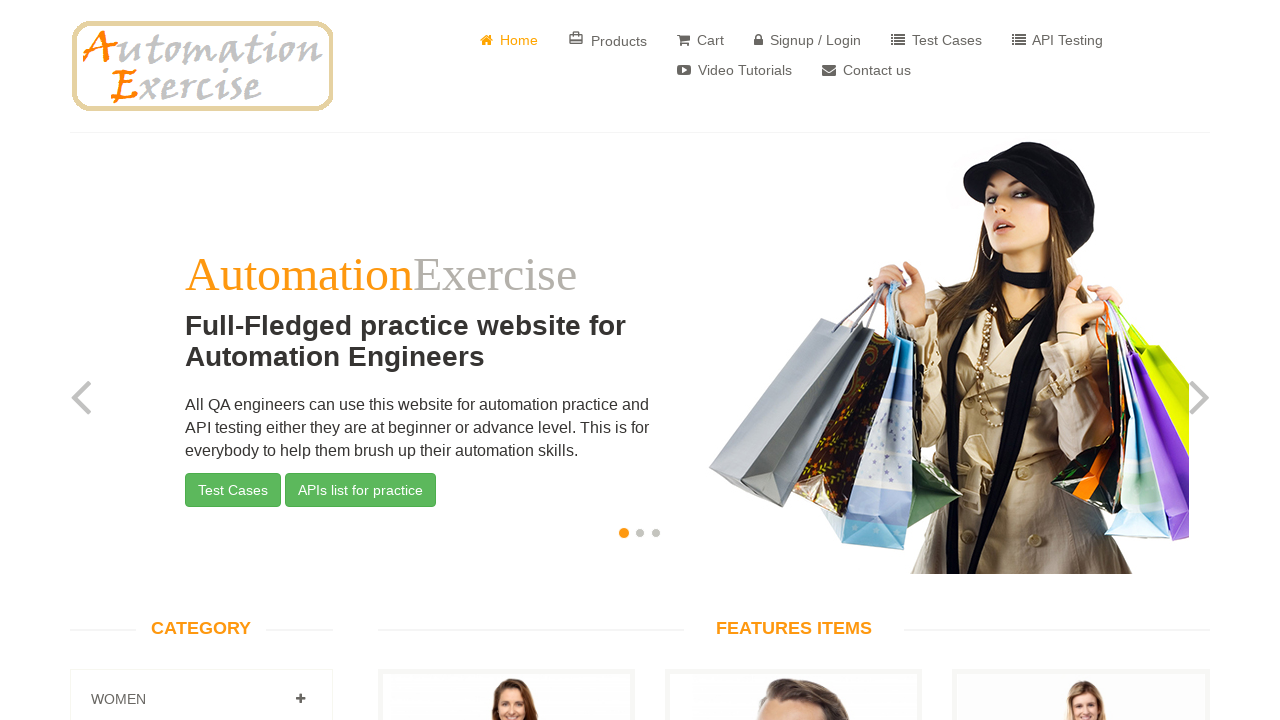

Verified homepage contains 147 links (expected 147)
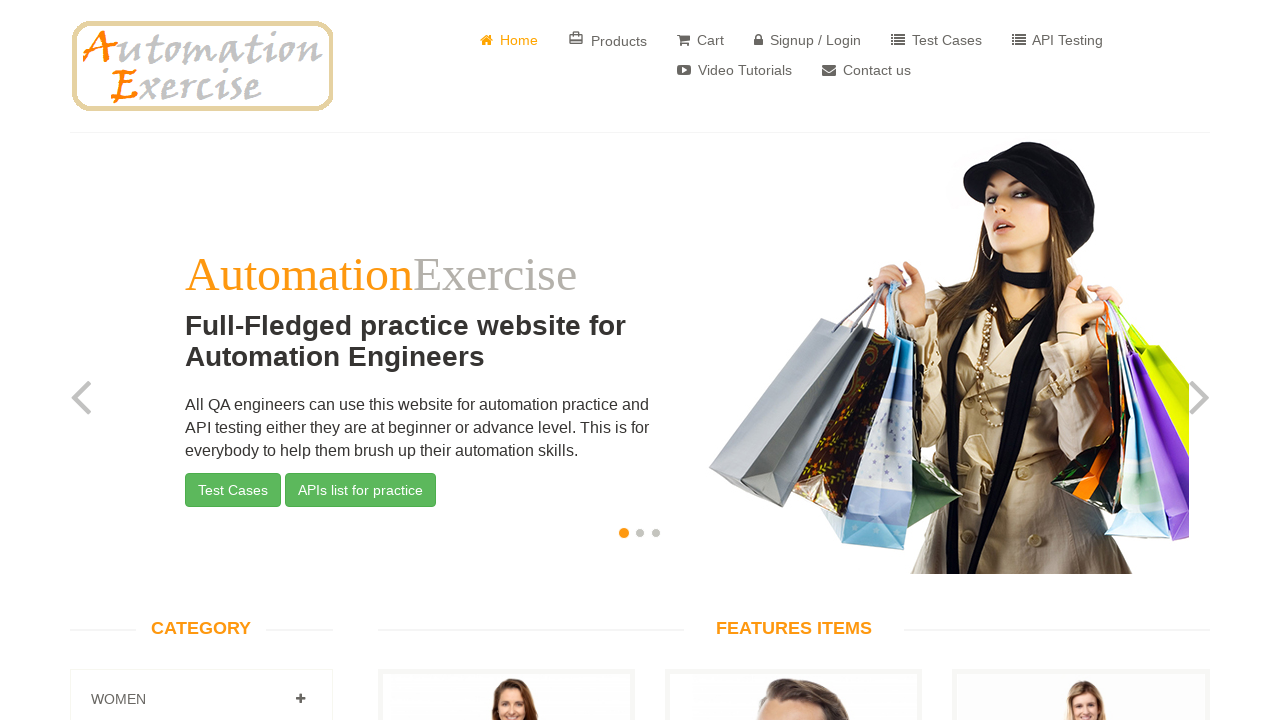

Clicked on Products link to navigate to Products page at (608, 40) on a:has-text('Products')
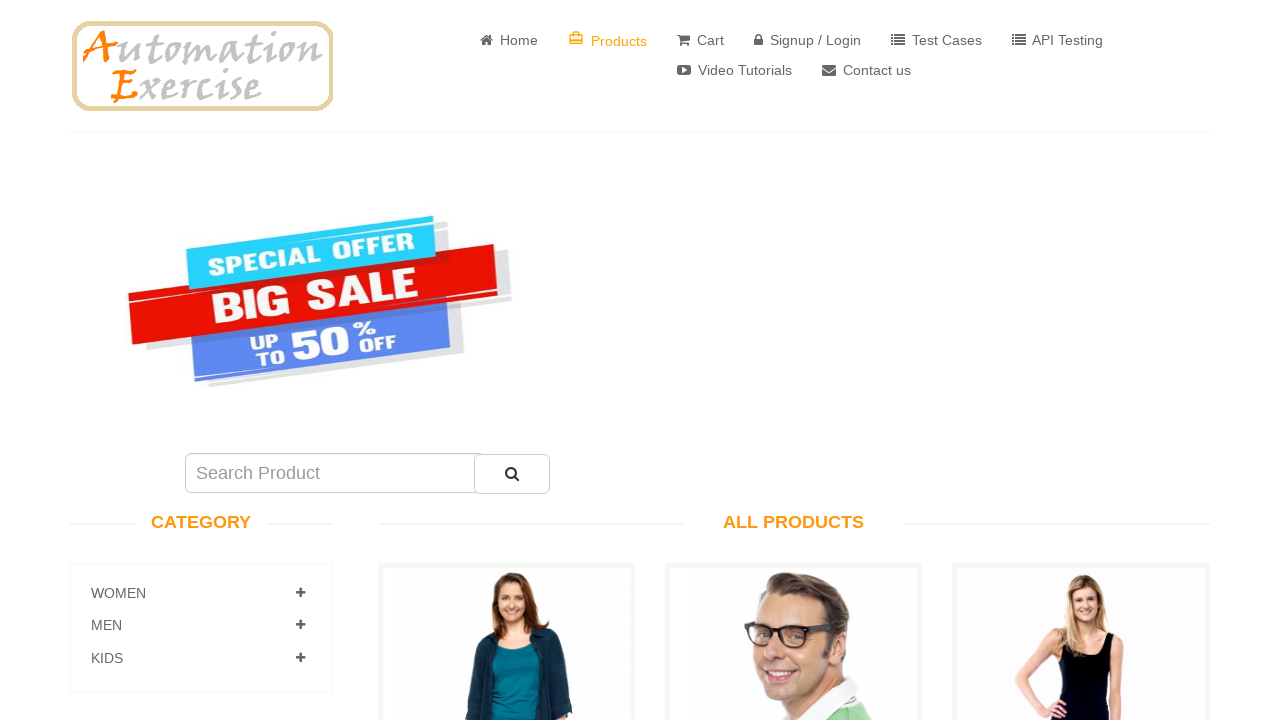

Verified special offer element is displayed on Products page
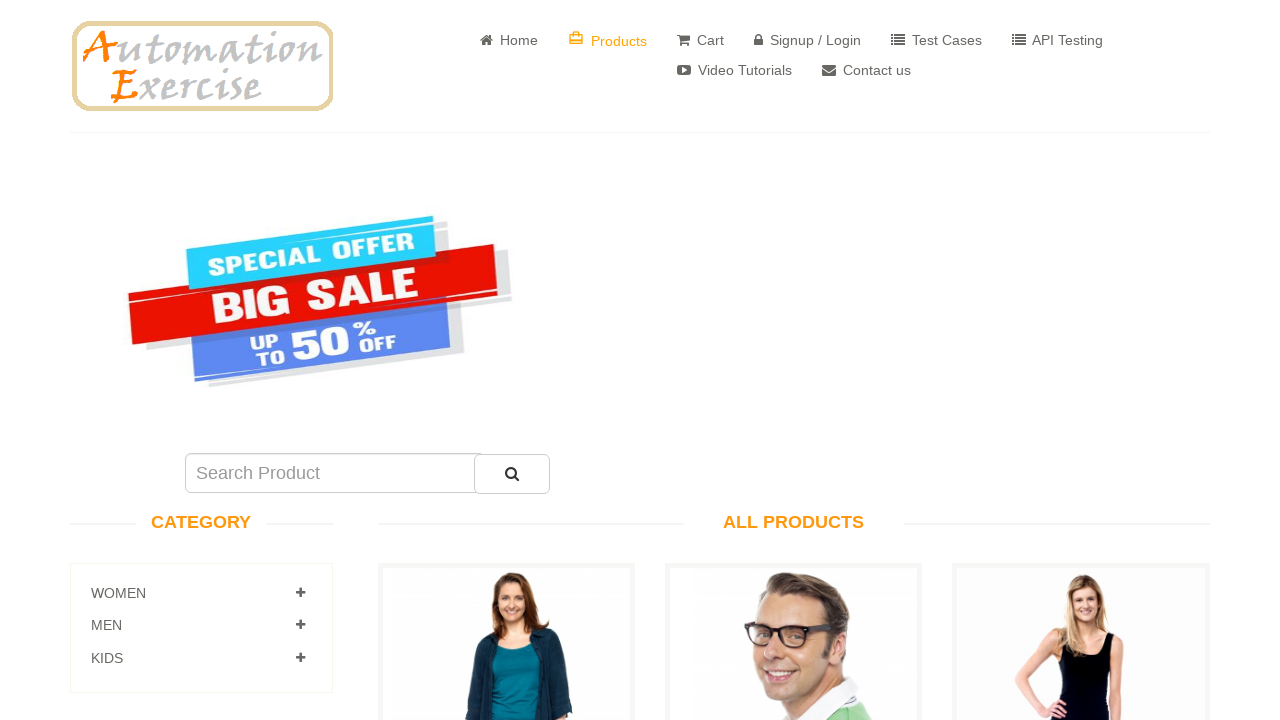

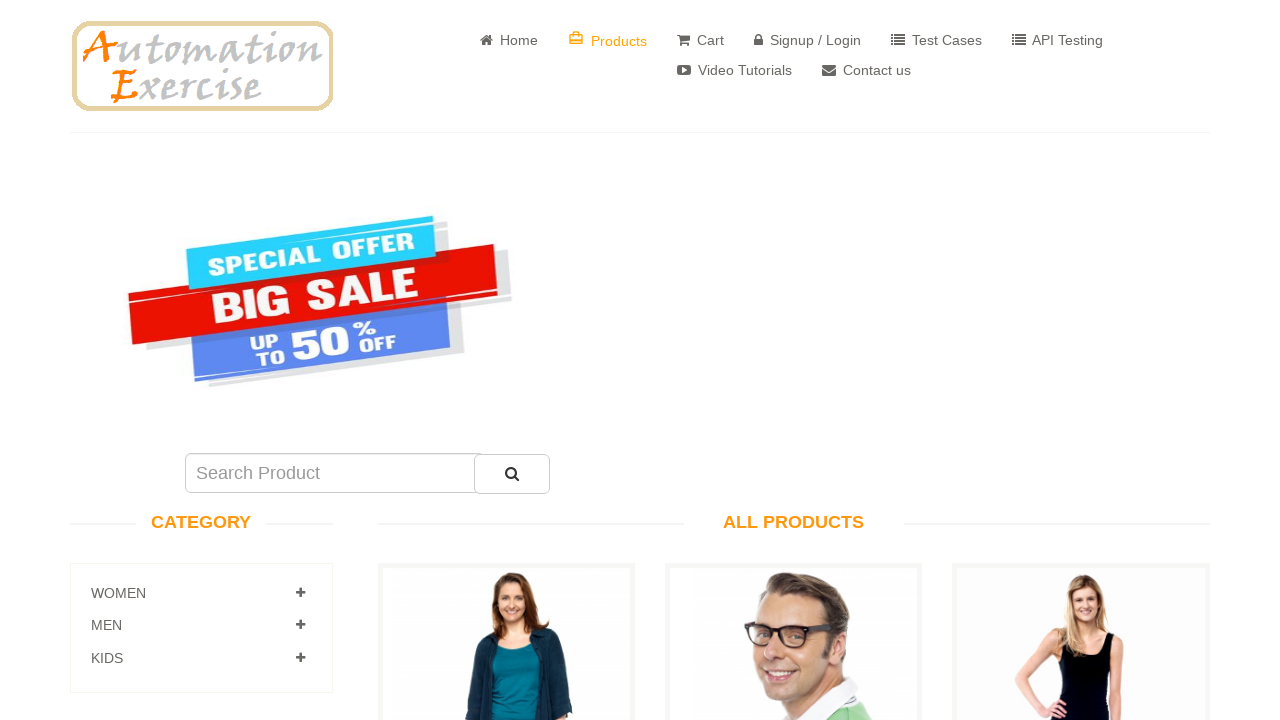